Tests input field by name selector, clearing it and entering text

Starting URL: http://sahitest.com/demo/formTest.htm

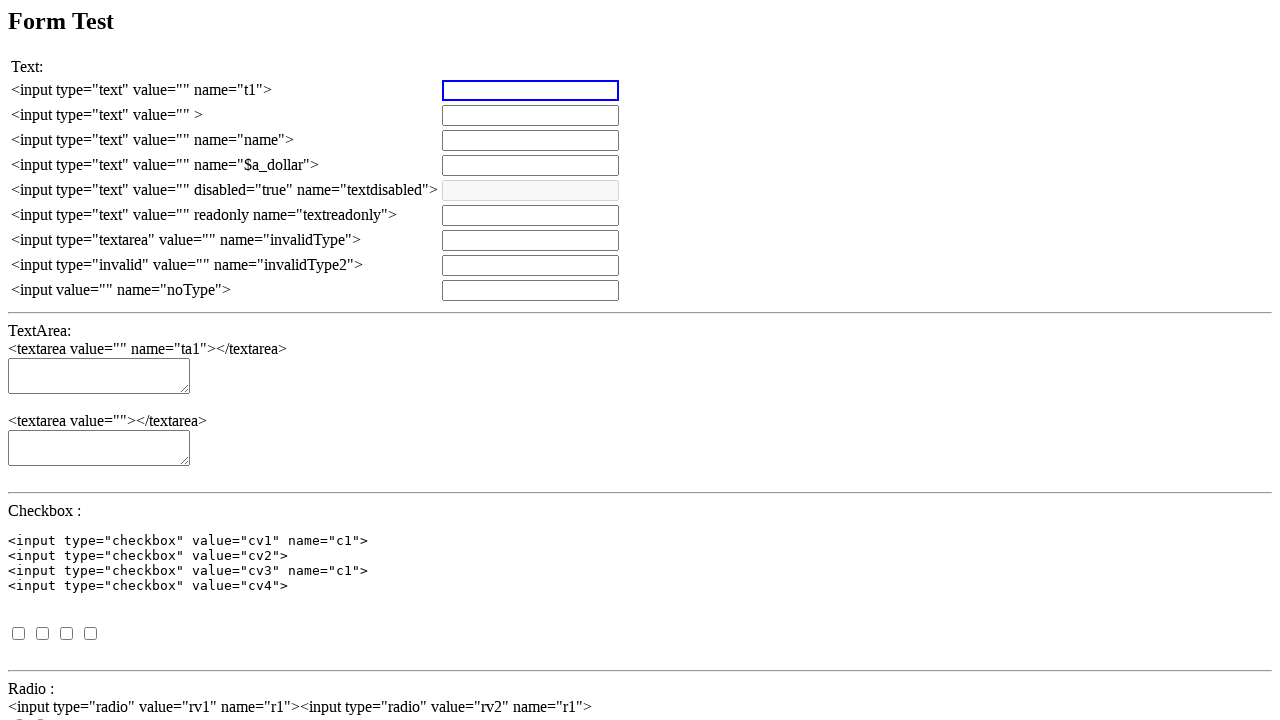

Set up dialog handler to accept alerts
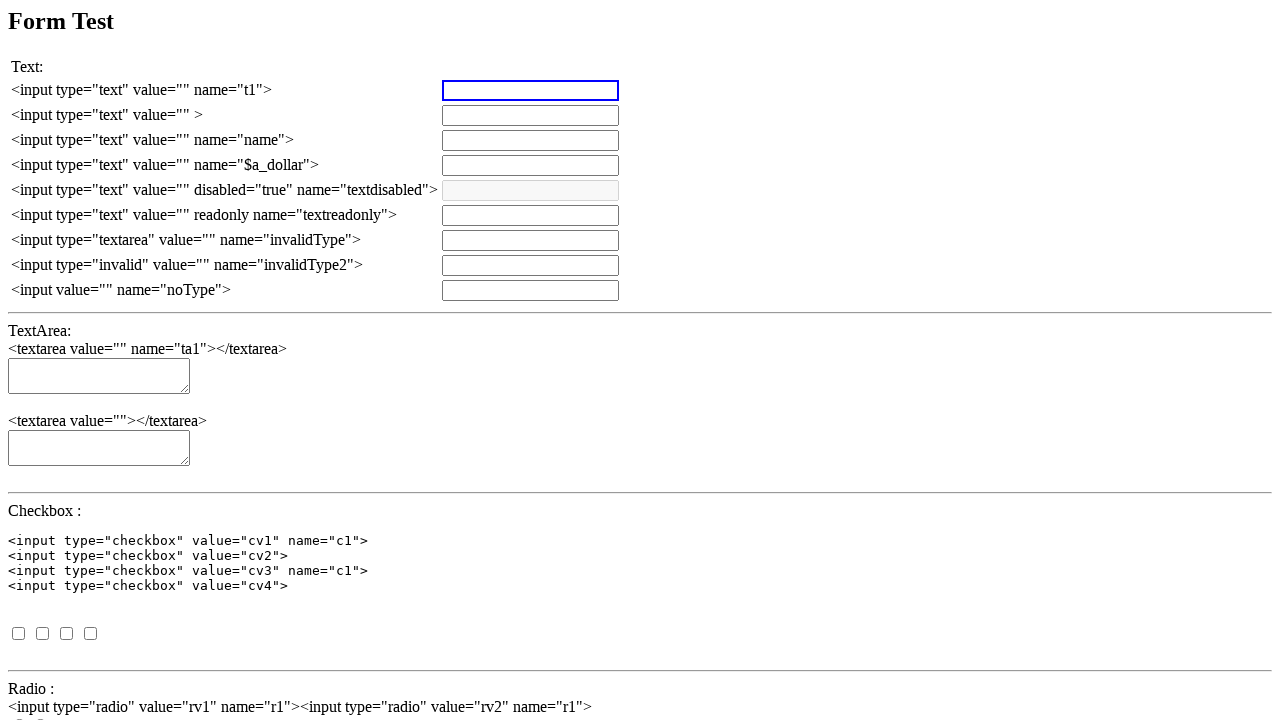

Cleared input field with name 't1' on input[name='t1']
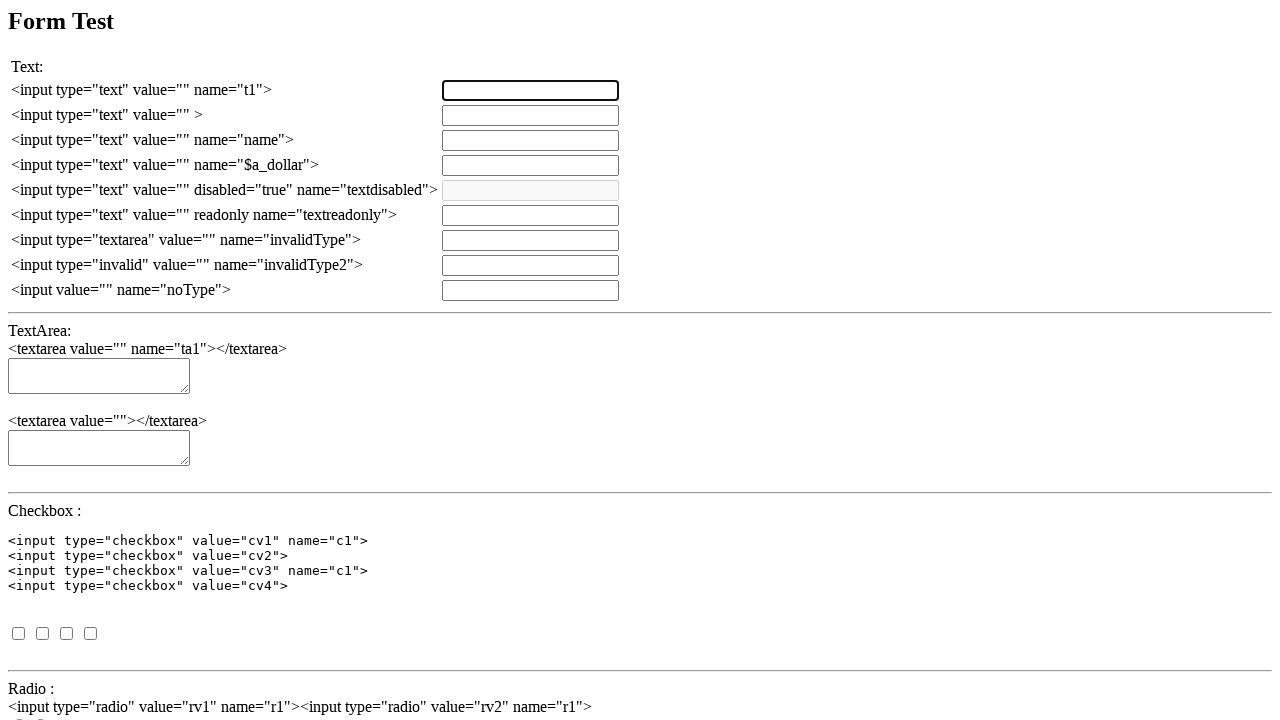

Entered '测试输入' into input field with name 't1' on input[name='t1']
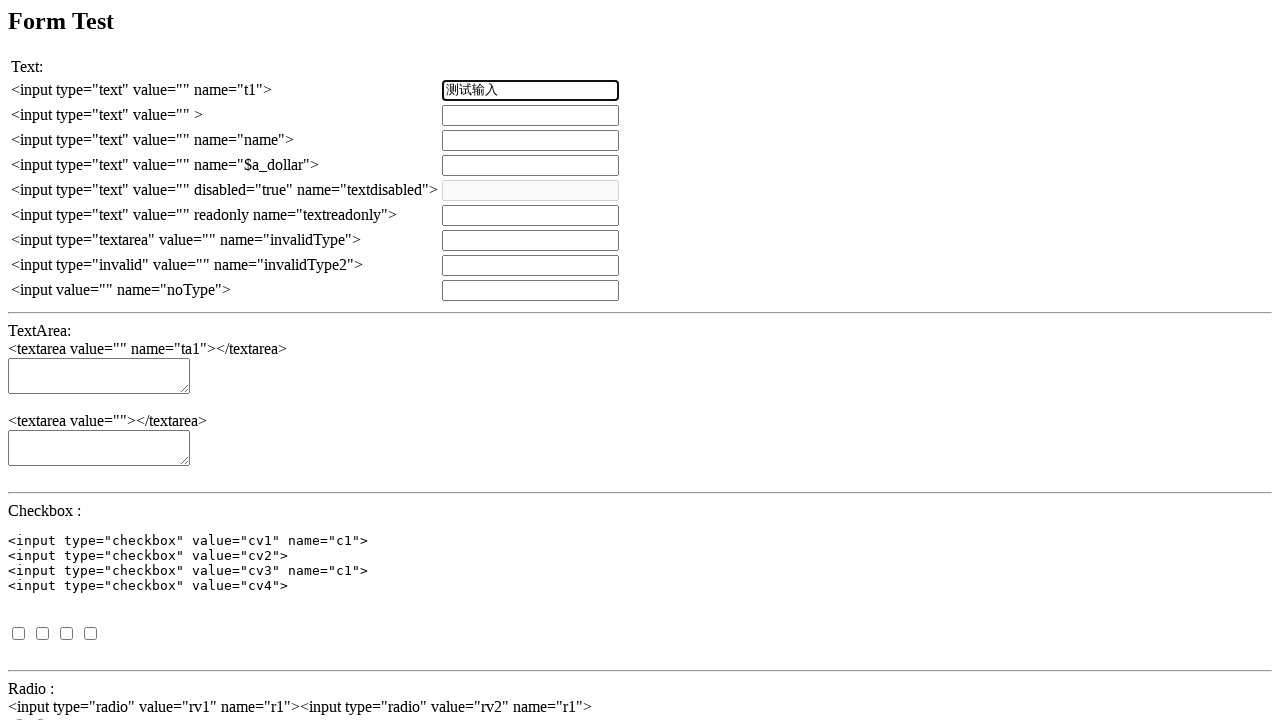

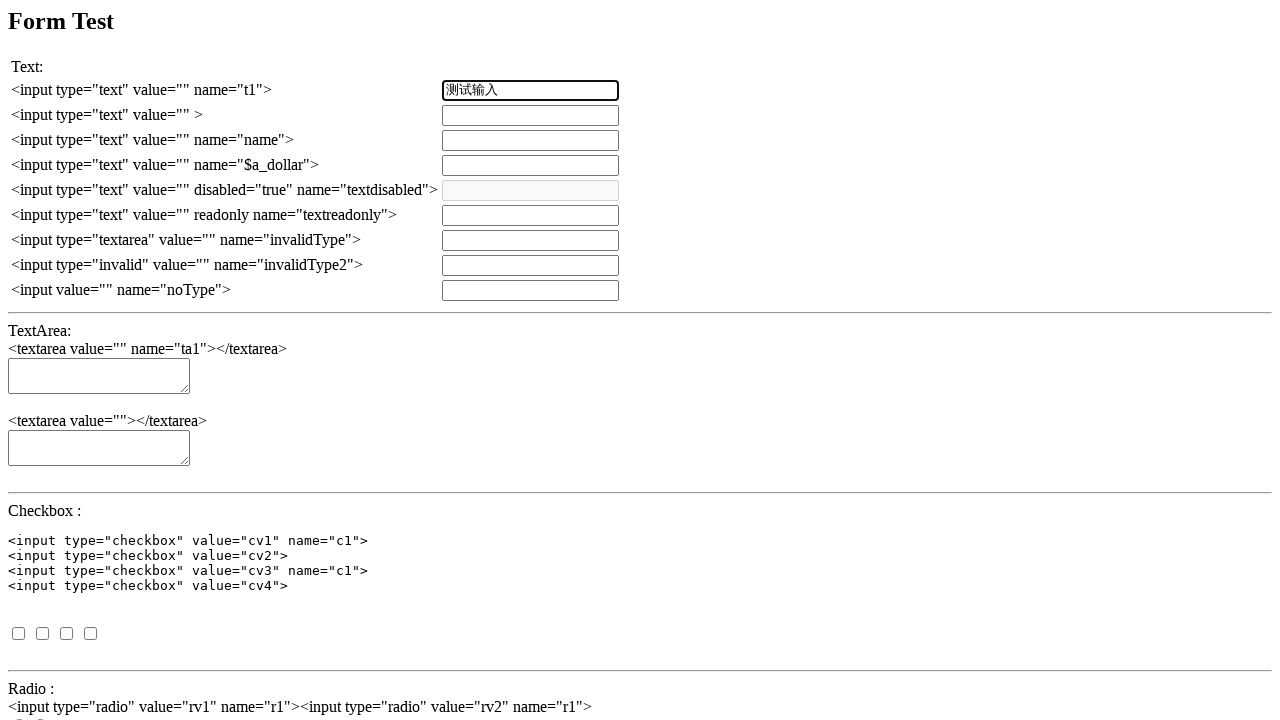